Tests a loading images page by waiting for the loading text to change to "Done!" and then verifying the award image element is present

Starting URL: https://bonigarcia.dev/selenium-webdriver-java/loading-images.html

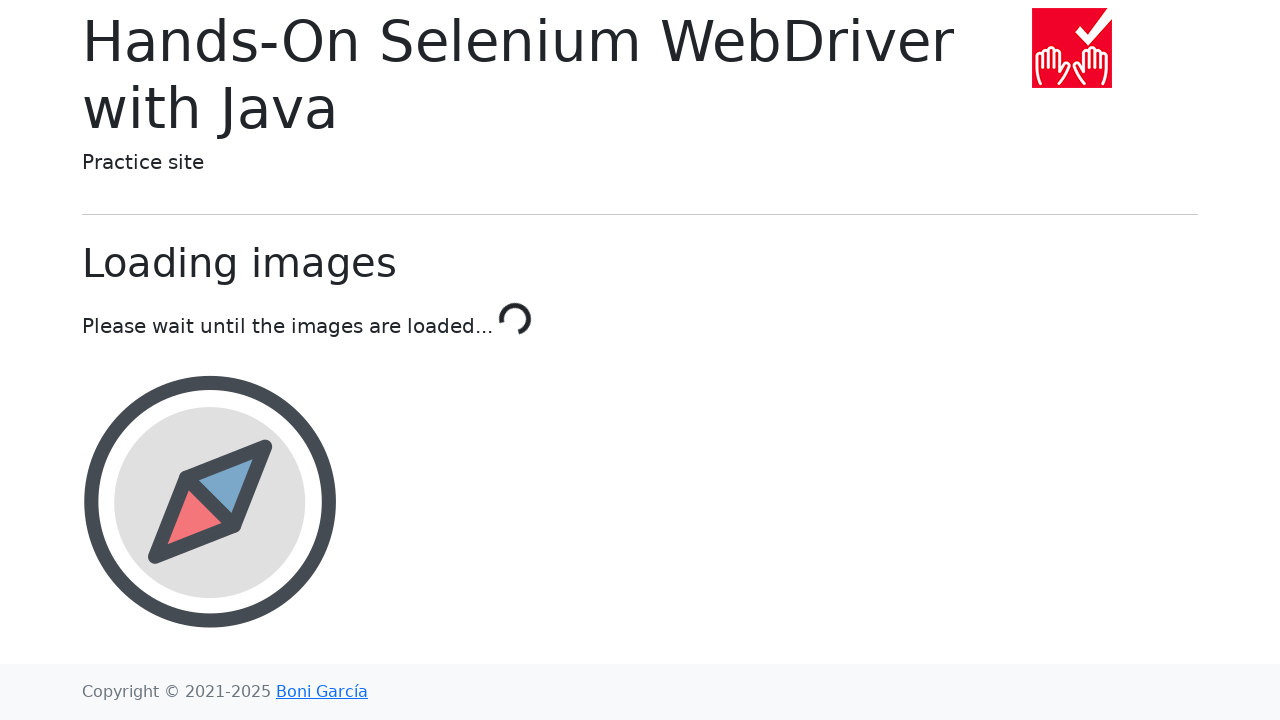

Navigated to loading images page
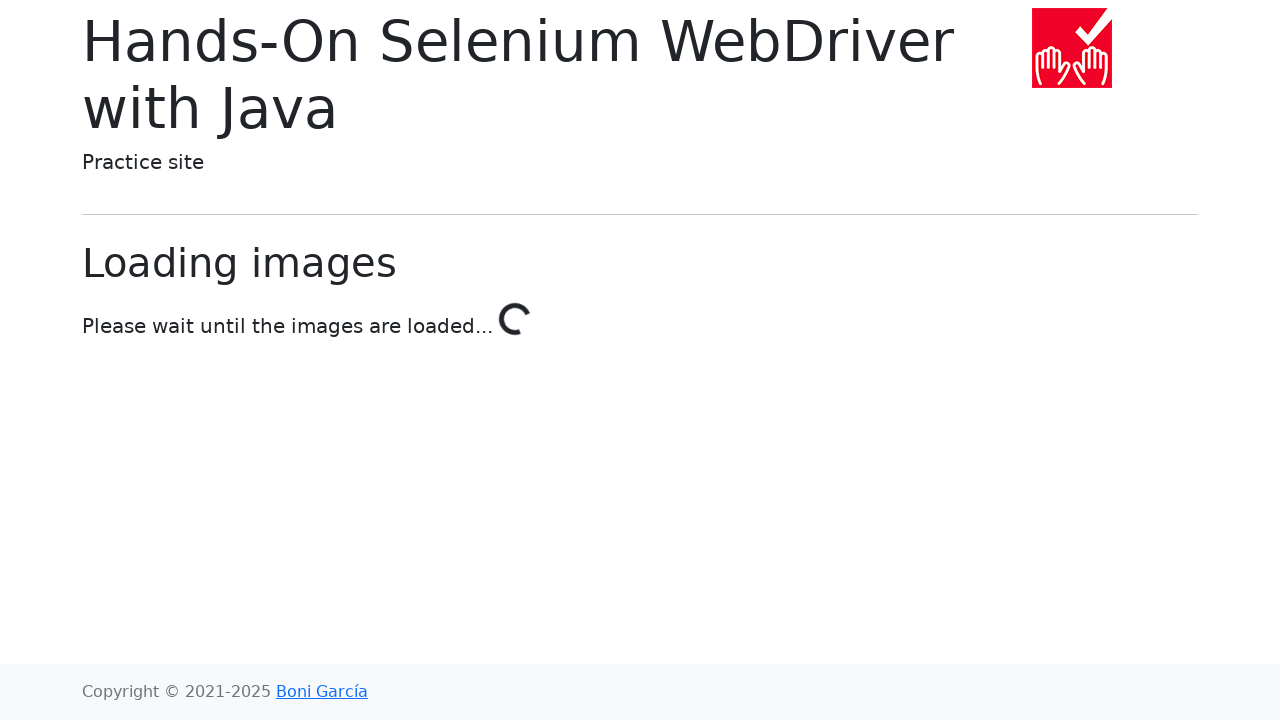

Loading text changed to 'Done!'
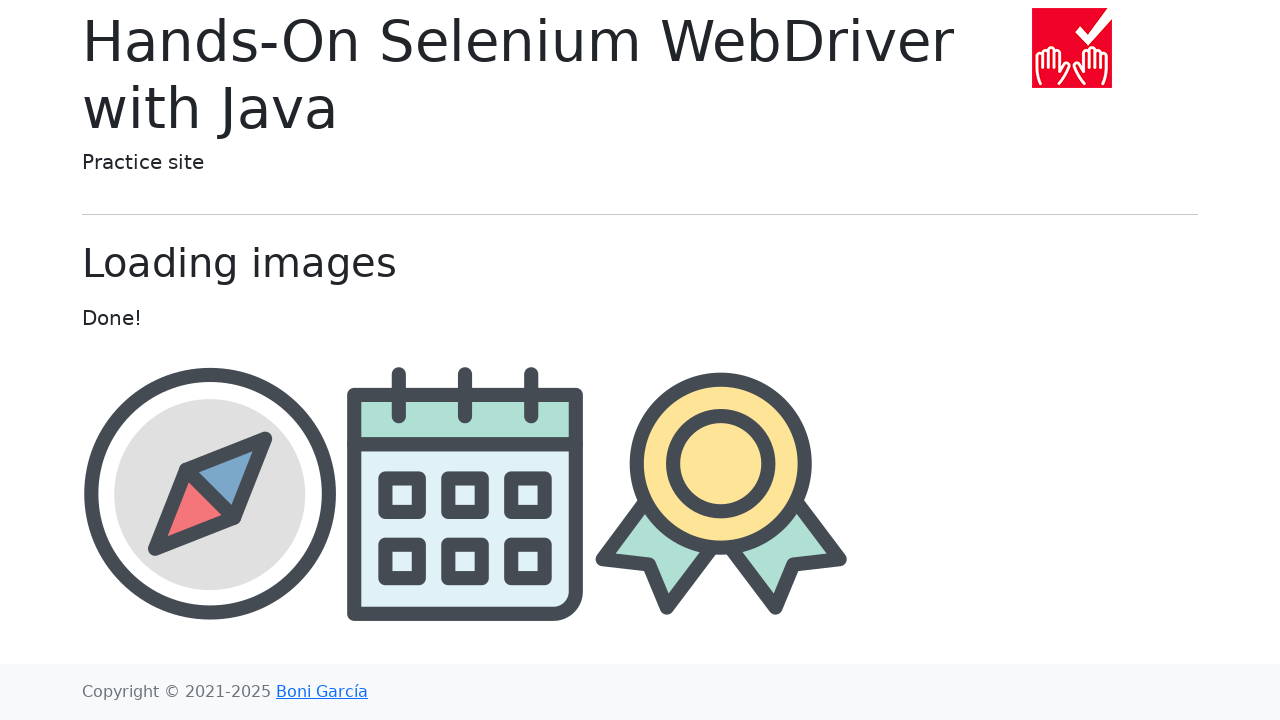

Award image element is visible
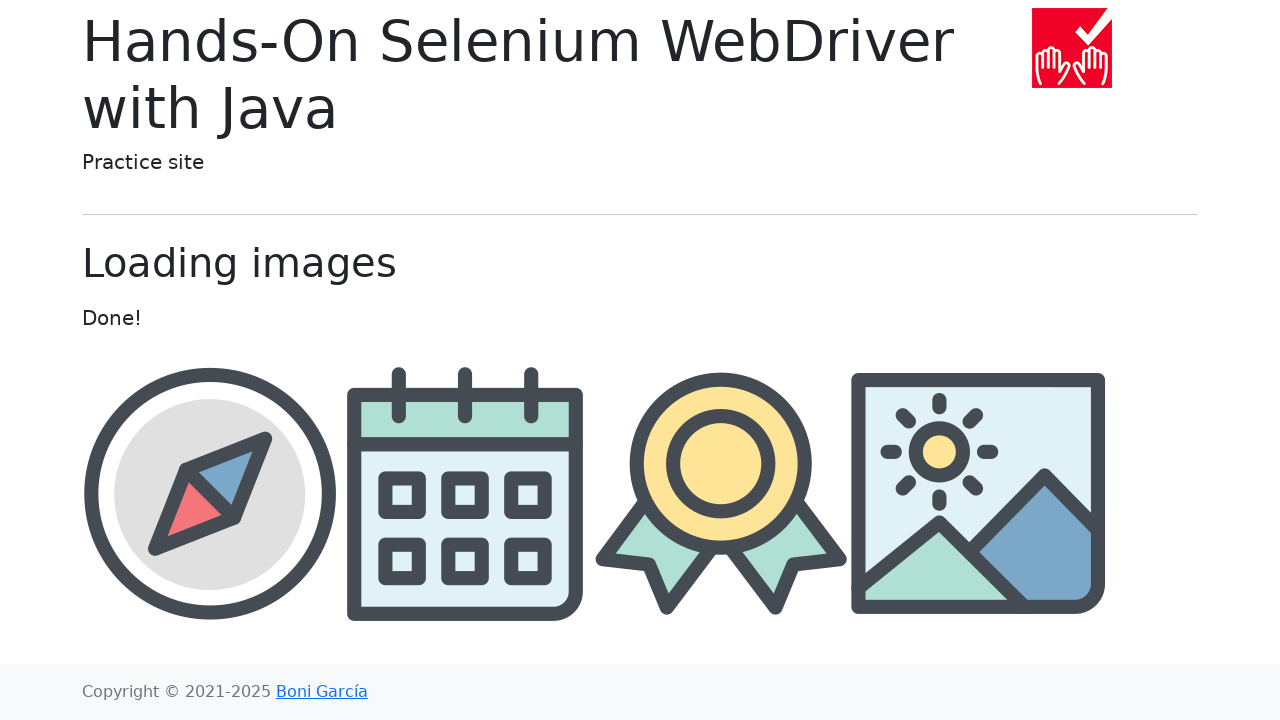

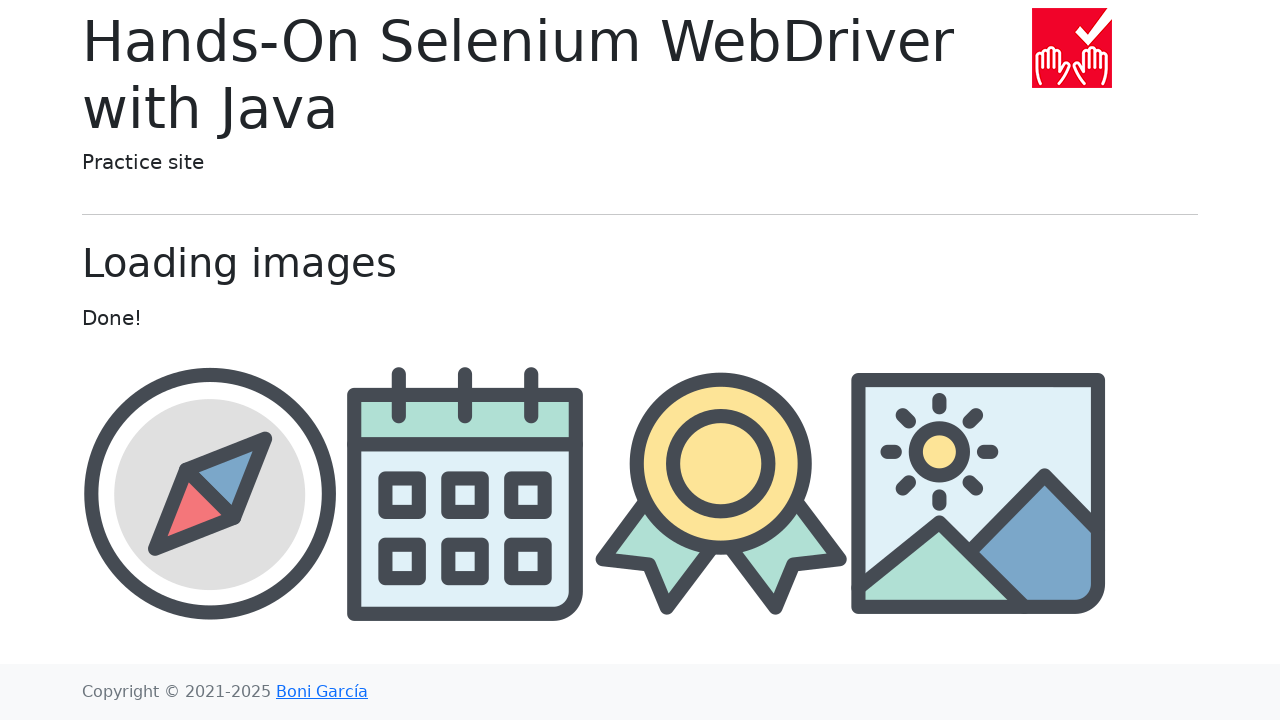